Tests iframe interaction by switching to an embedded iframe, clicking a button inside it, then switching back to the parent frame and clicking a navigation link

Starting URL: https://www.w3schools.com/js/tryit.asp?filename=tryjs_myfirst

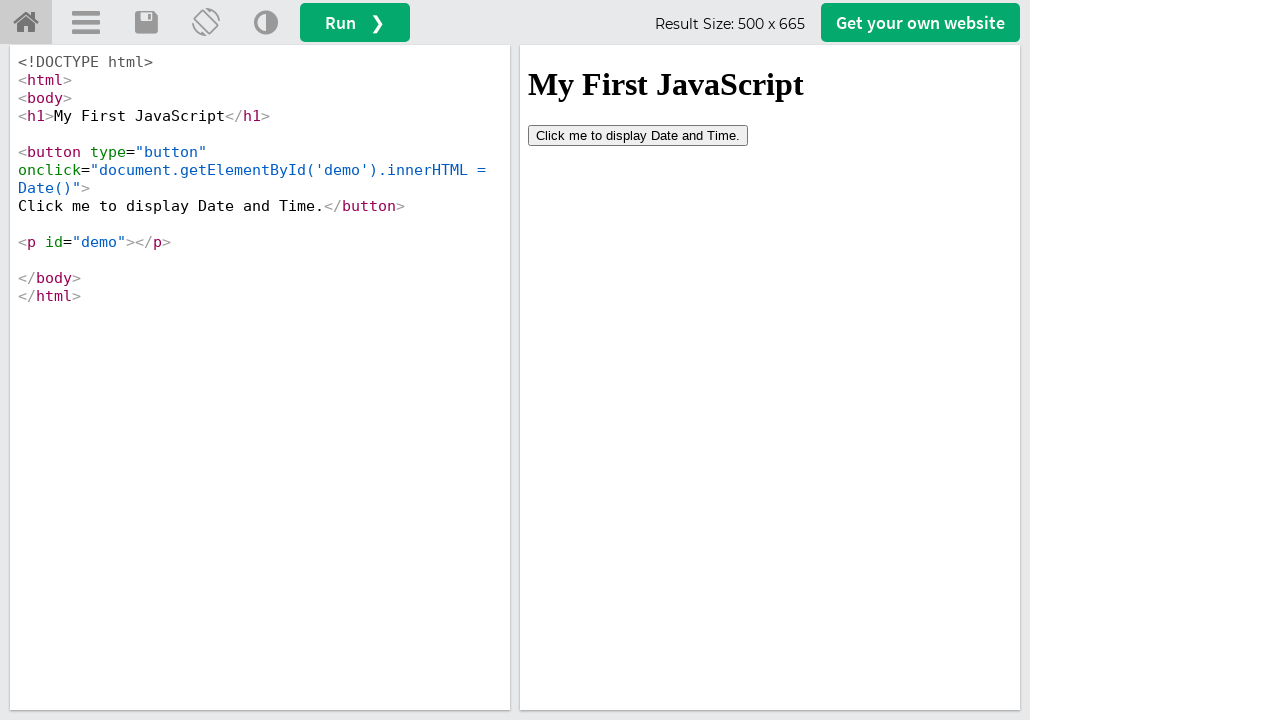

Located the iframe with ID 'iframeResult'
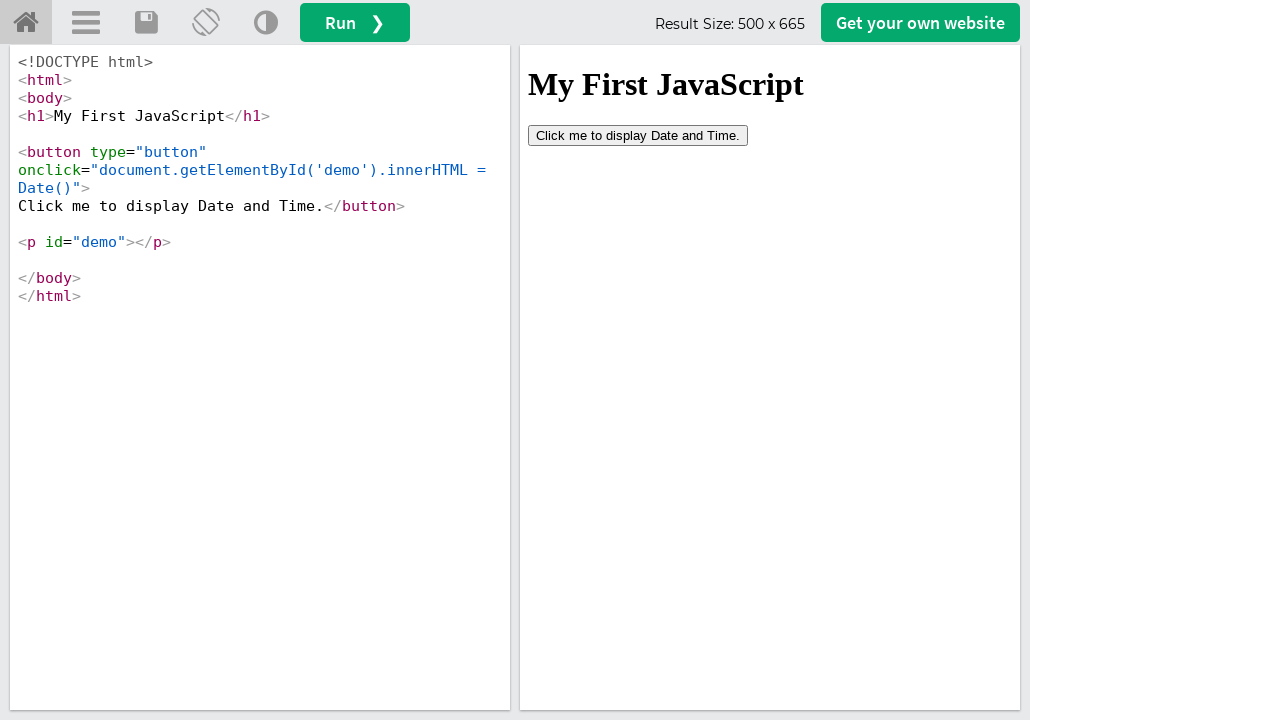

Clicked the button inside the iframe at (638, 135) on iframe#iframeResult >> internal:control=enter-frame >> button[type='button']
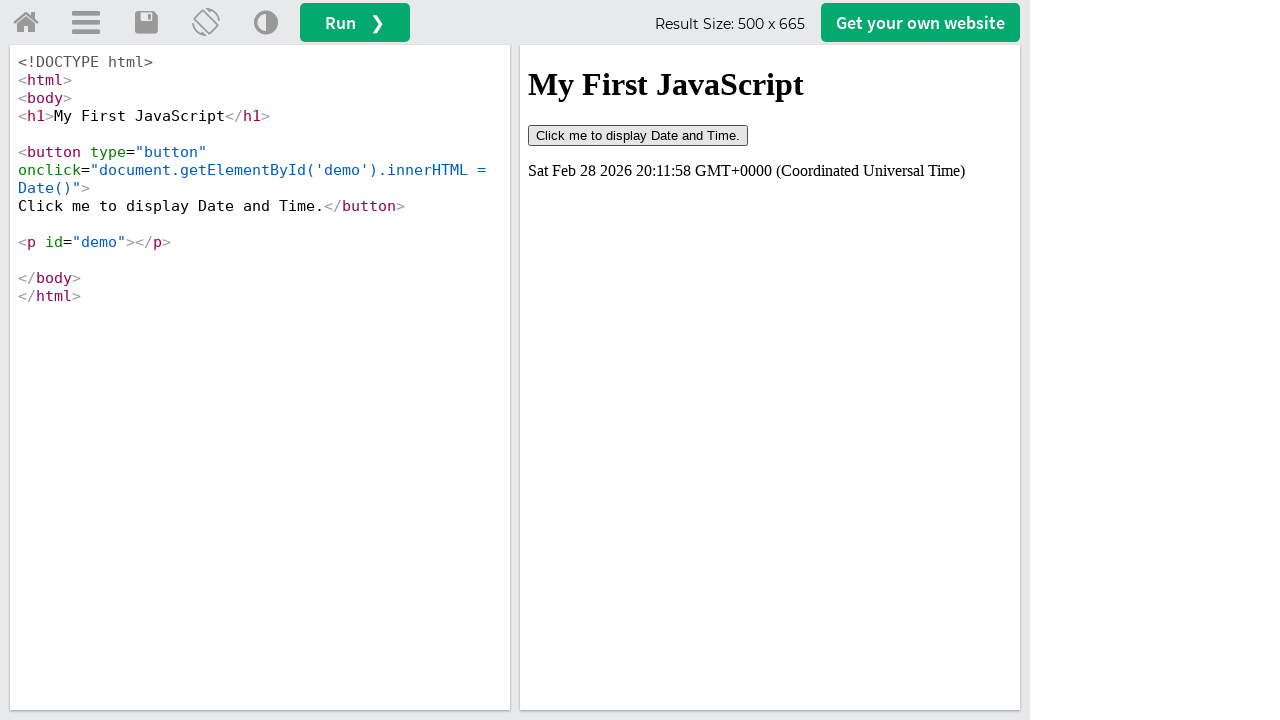

Clicked the 'Try it Yourself' home link in the parent frame at (26, 23) on a#tryhome
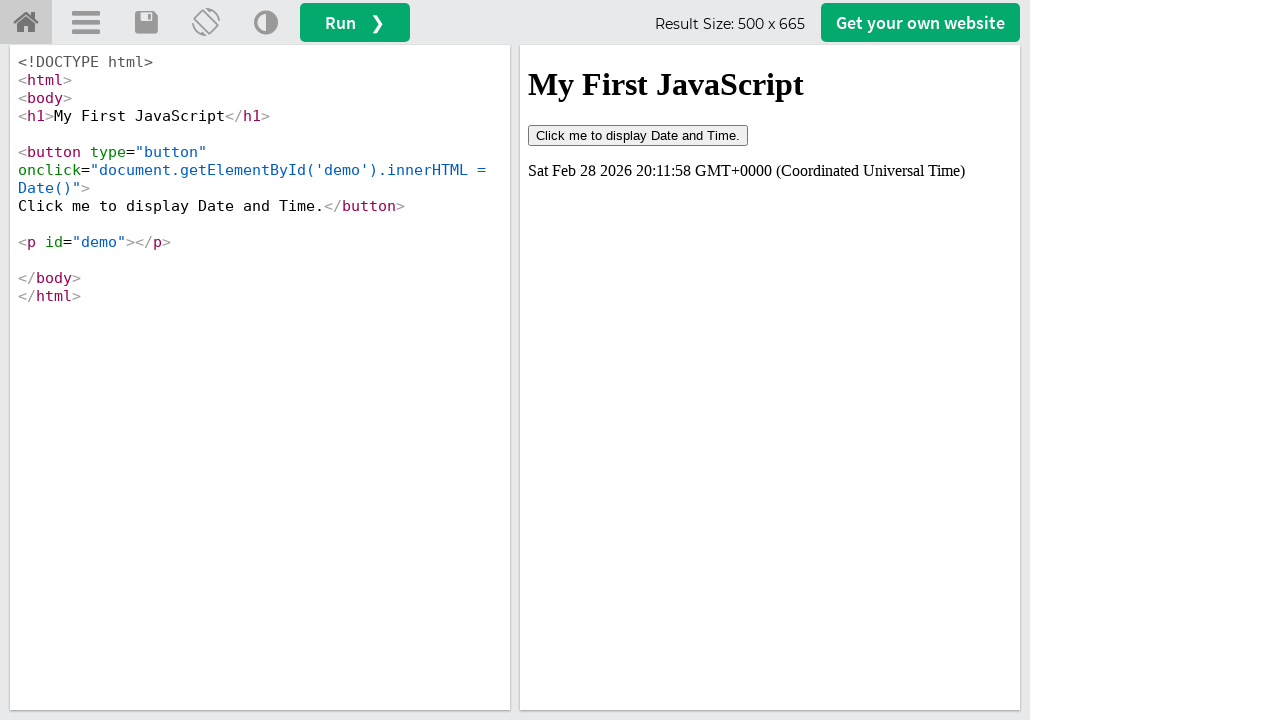

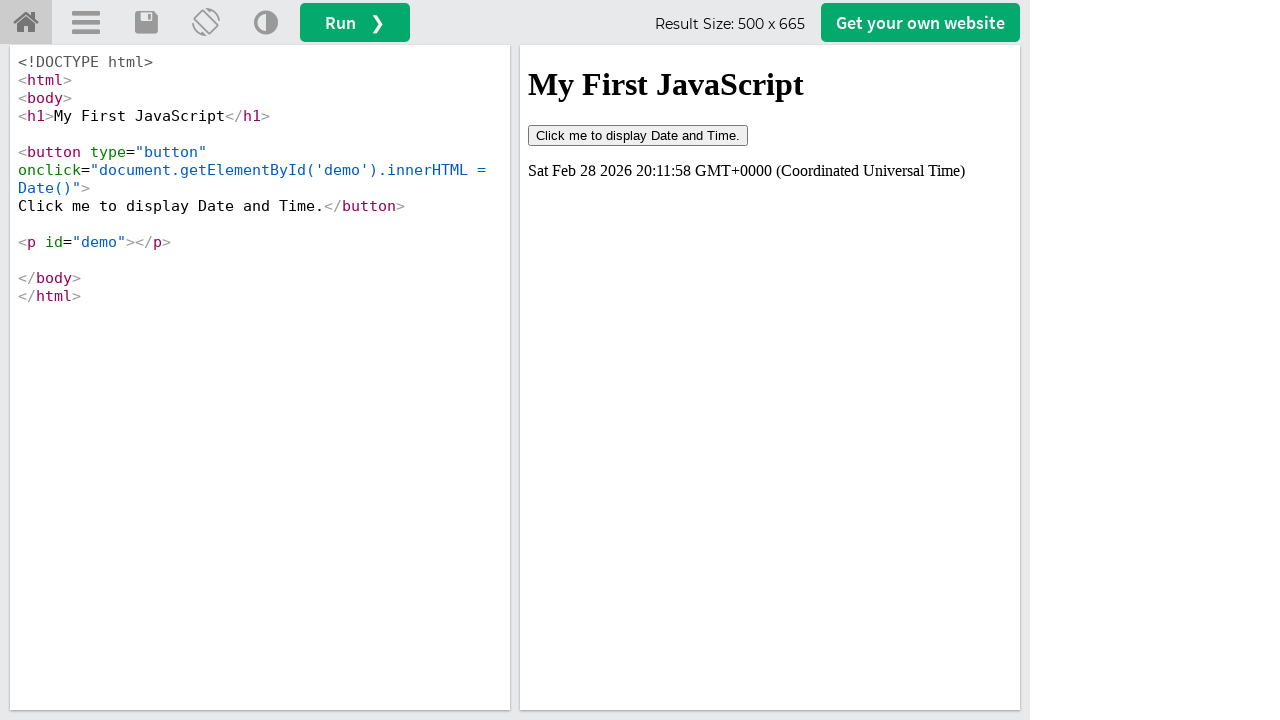